Tests the Key Presses page by pressing a key and verifying the displayed result

Starting URL: https://the-internet.herokuapp.com

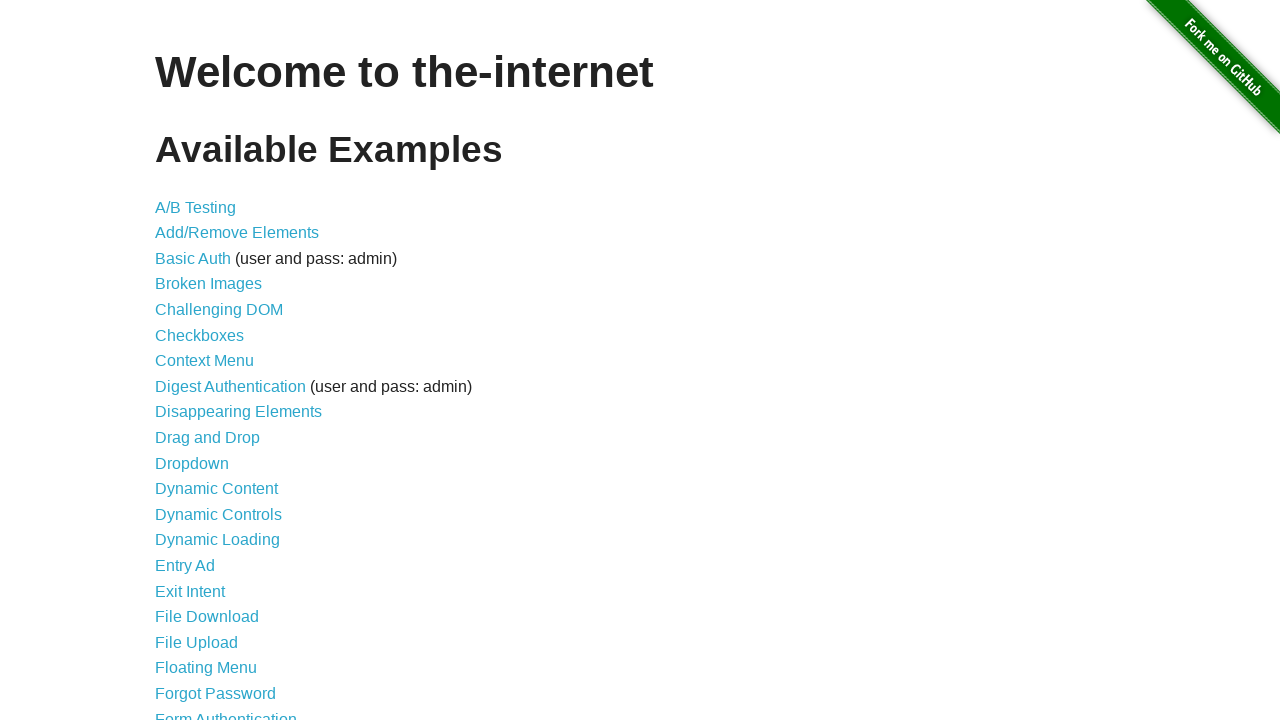

Clicked on Key Presses link at (200, 360) on a[href='/key_presses']
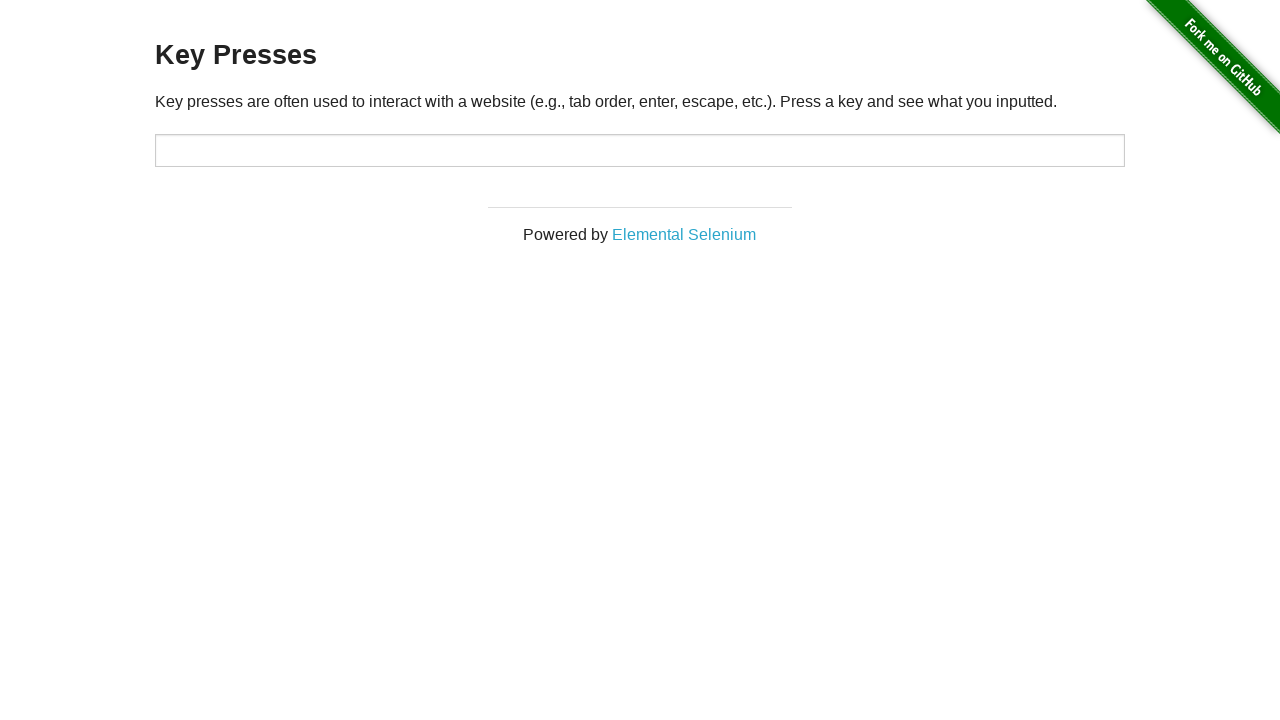

Key Presses page loaded and target element appeared
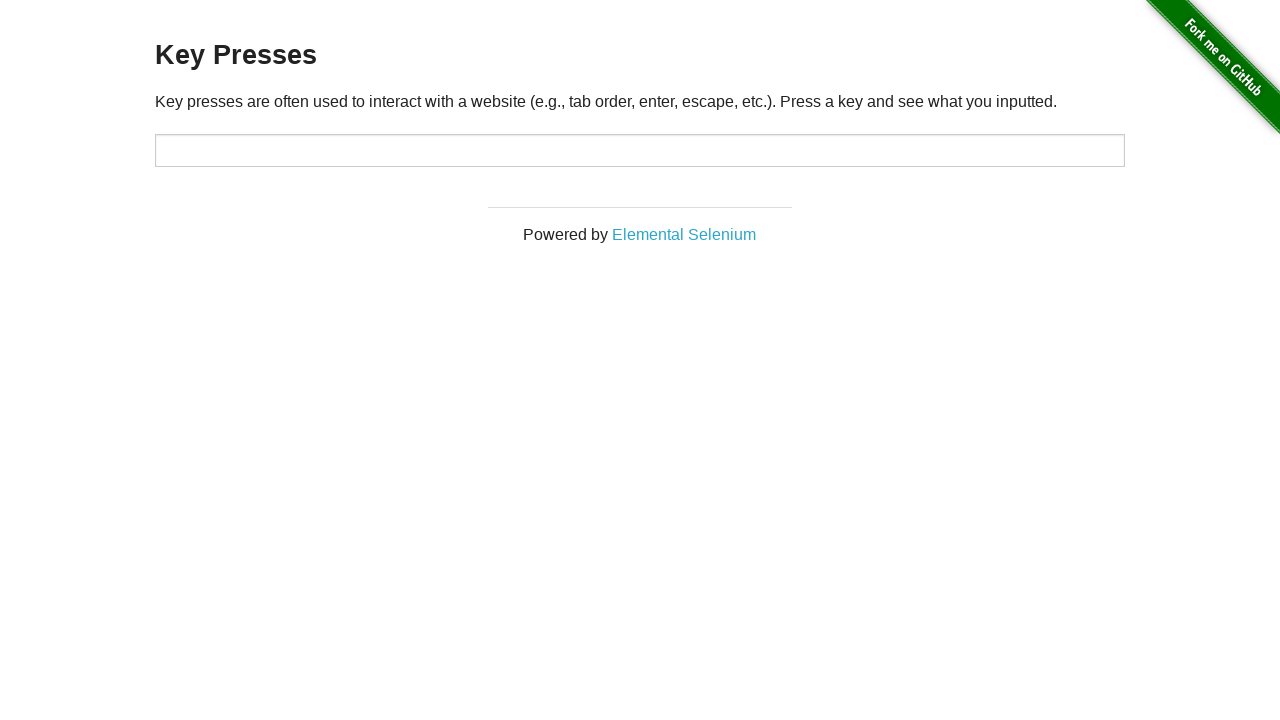

Pressed Backspace key on target input field on #target
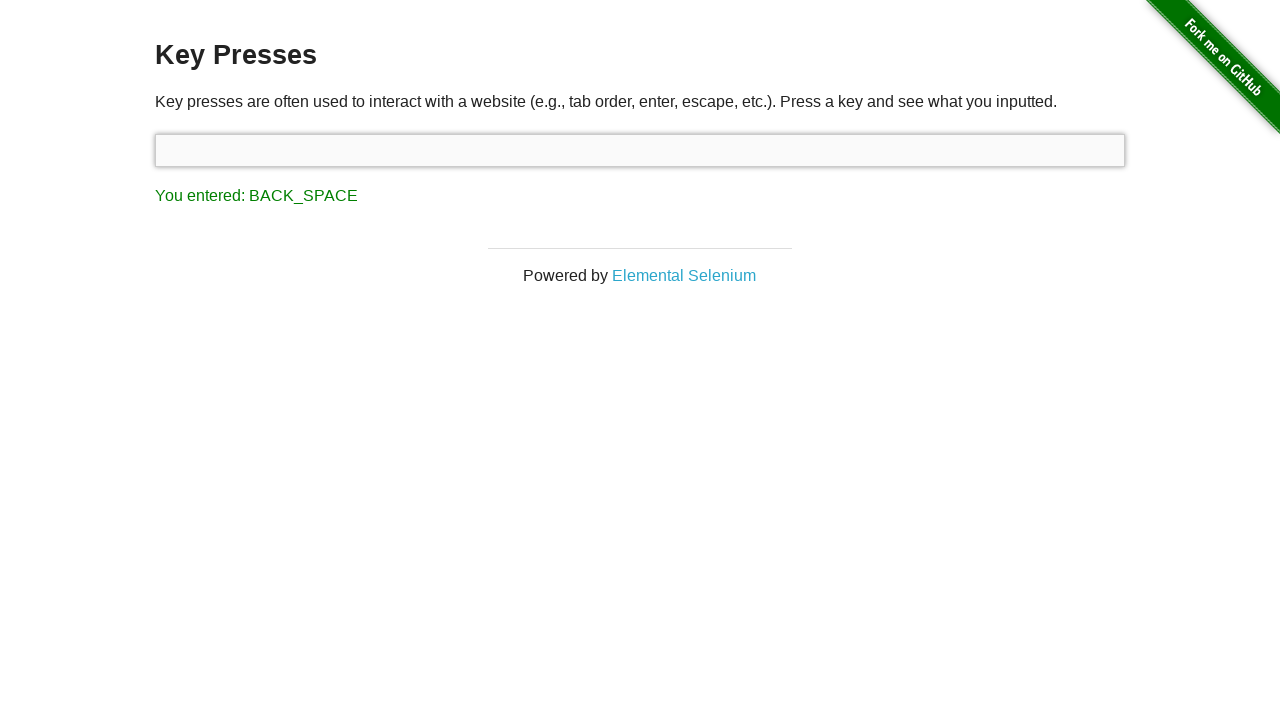

Result displayed after pressing Backspace key
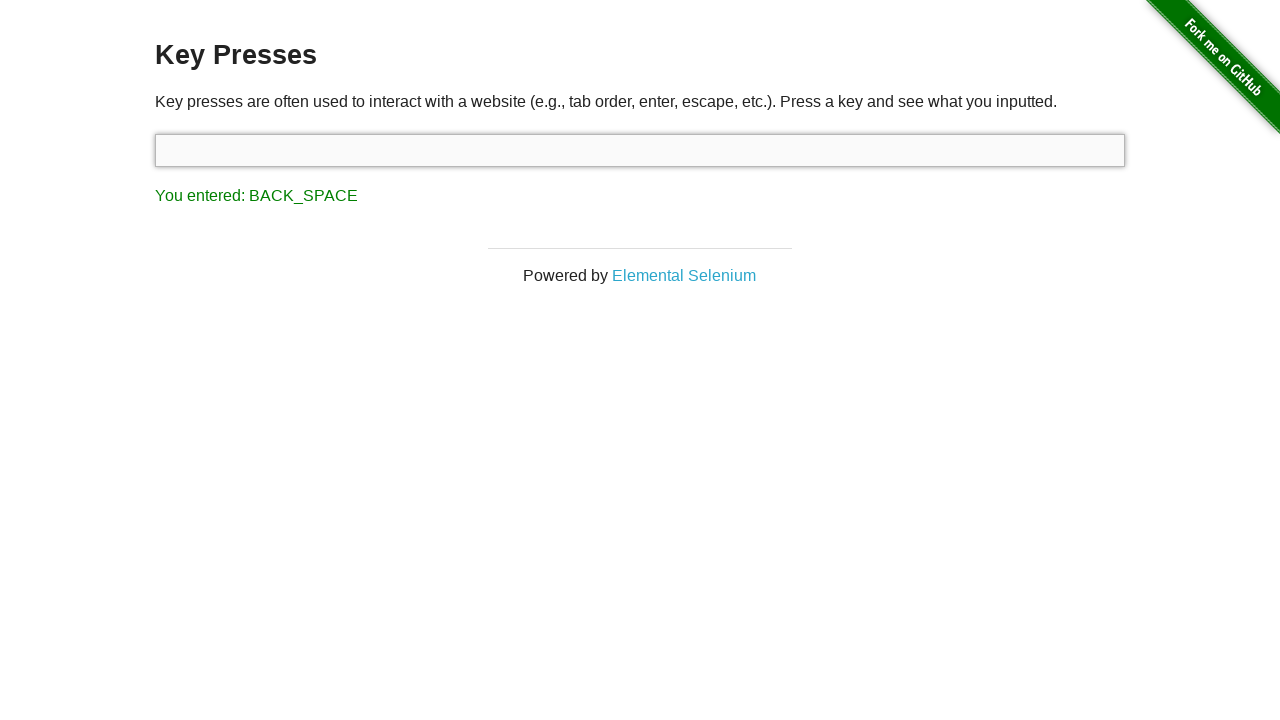

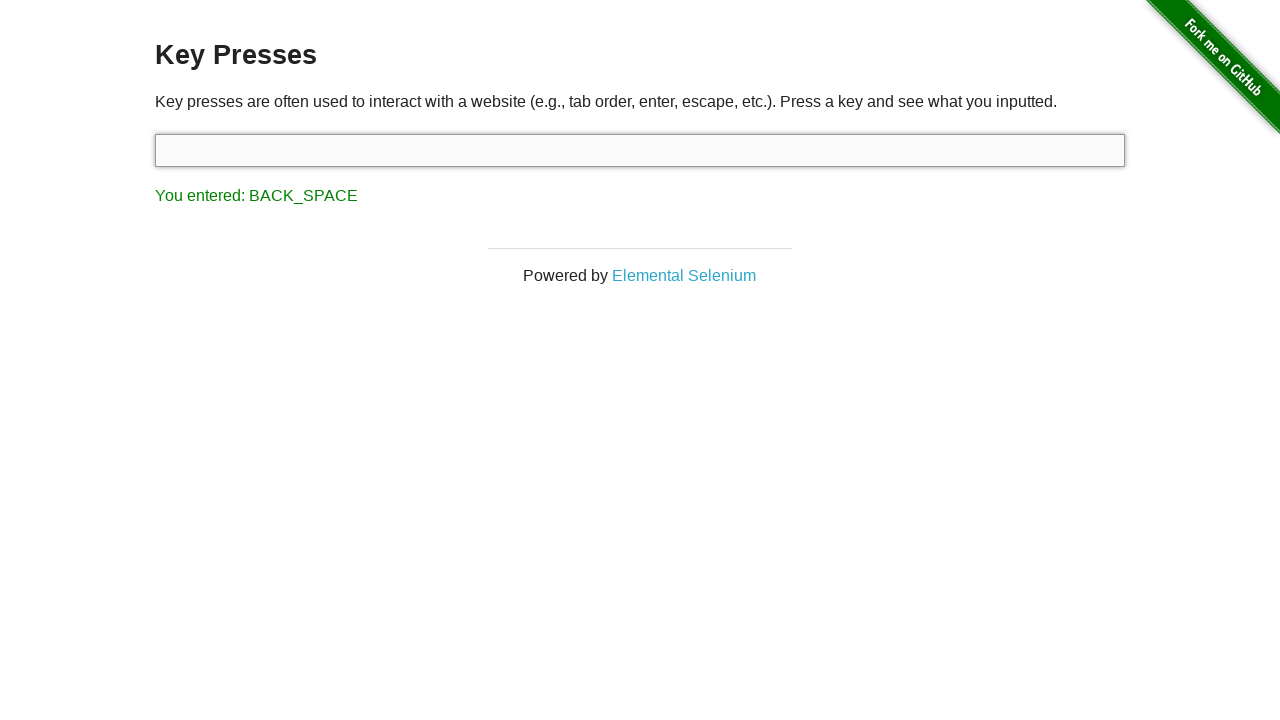